Tests alert handling functionality by clicking on a confirm alert button, verifying the alert text, and dismissing the alert

Starting URL: http://demo.automationtesting.in/Alerts.html

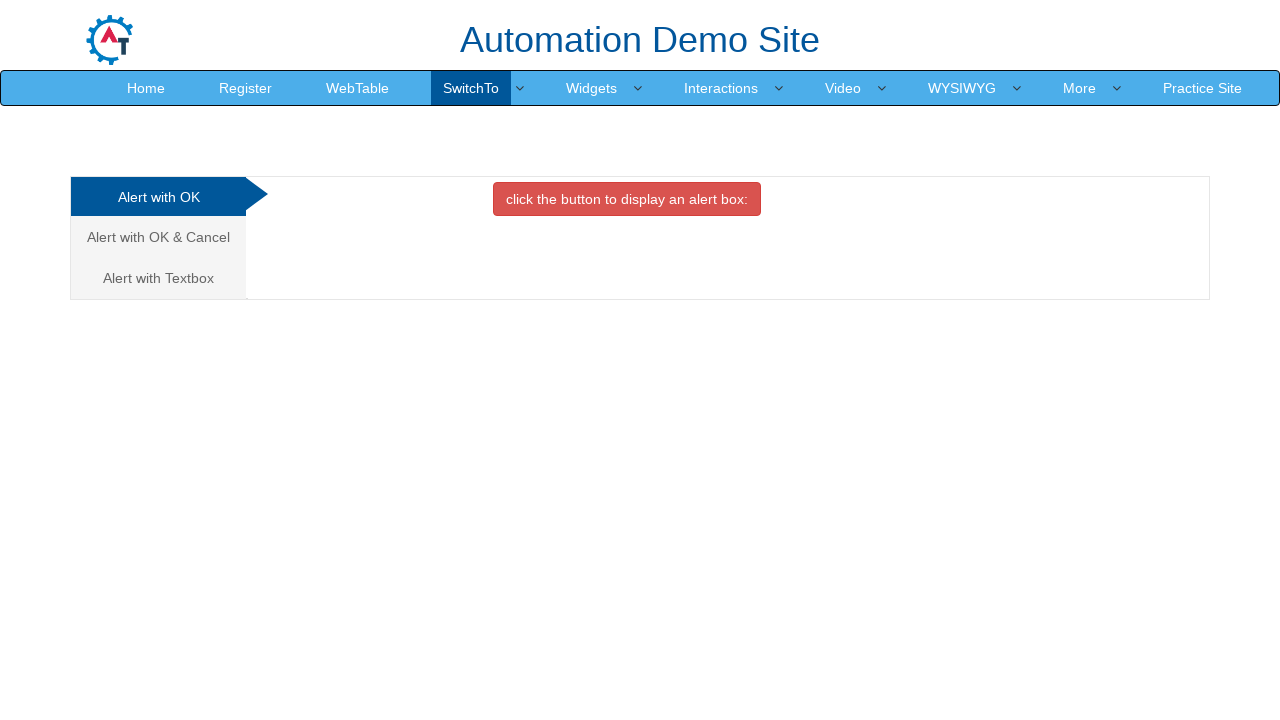

Clicked on the 'Alert with OK & Cancel' tab at (158, 237) on a:has-text('Alert with OK & Cancel')
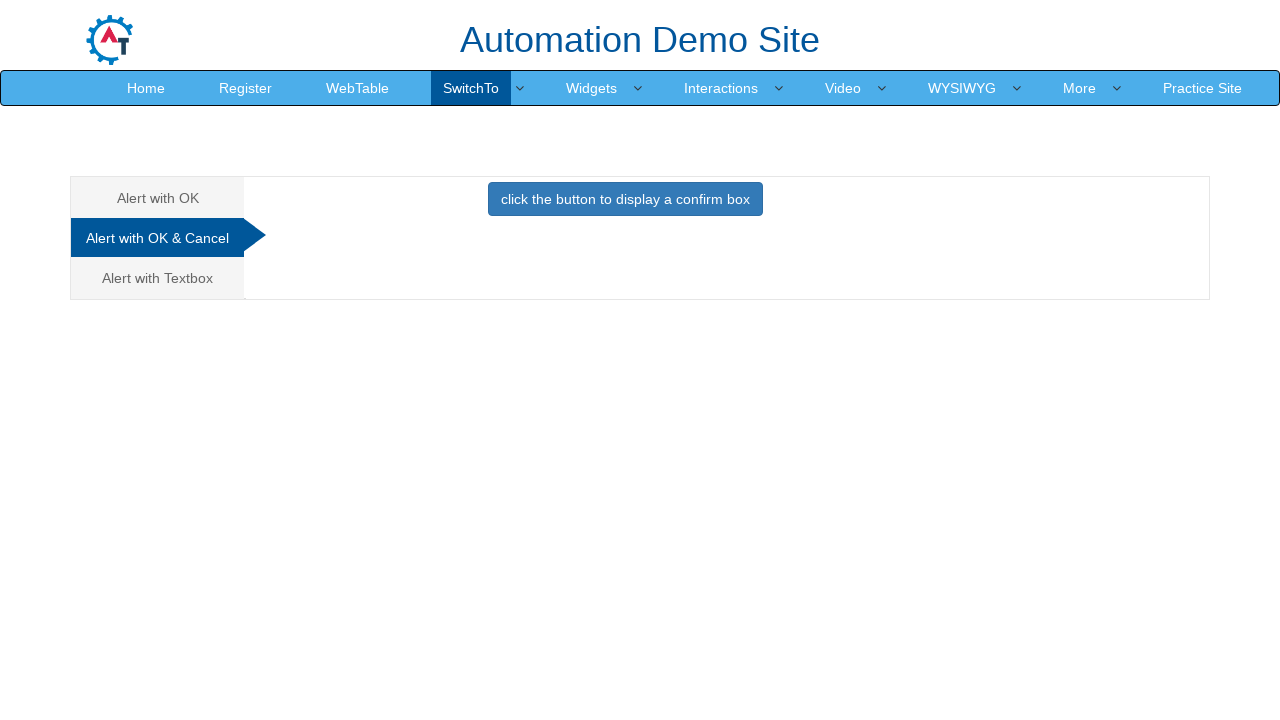

Clicked the button to trigger the confirm alert at (625, 199) on button.btn.btn-primary
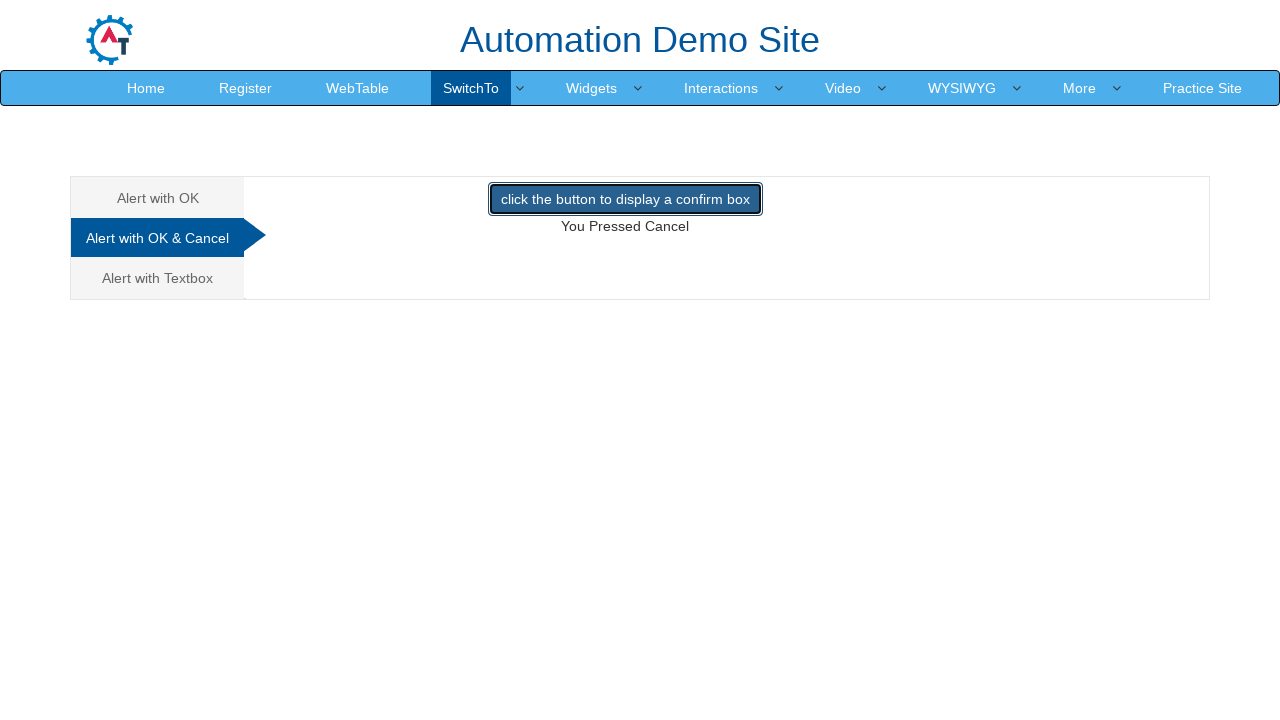

Set up dialog handler to dismiss the confirm alert
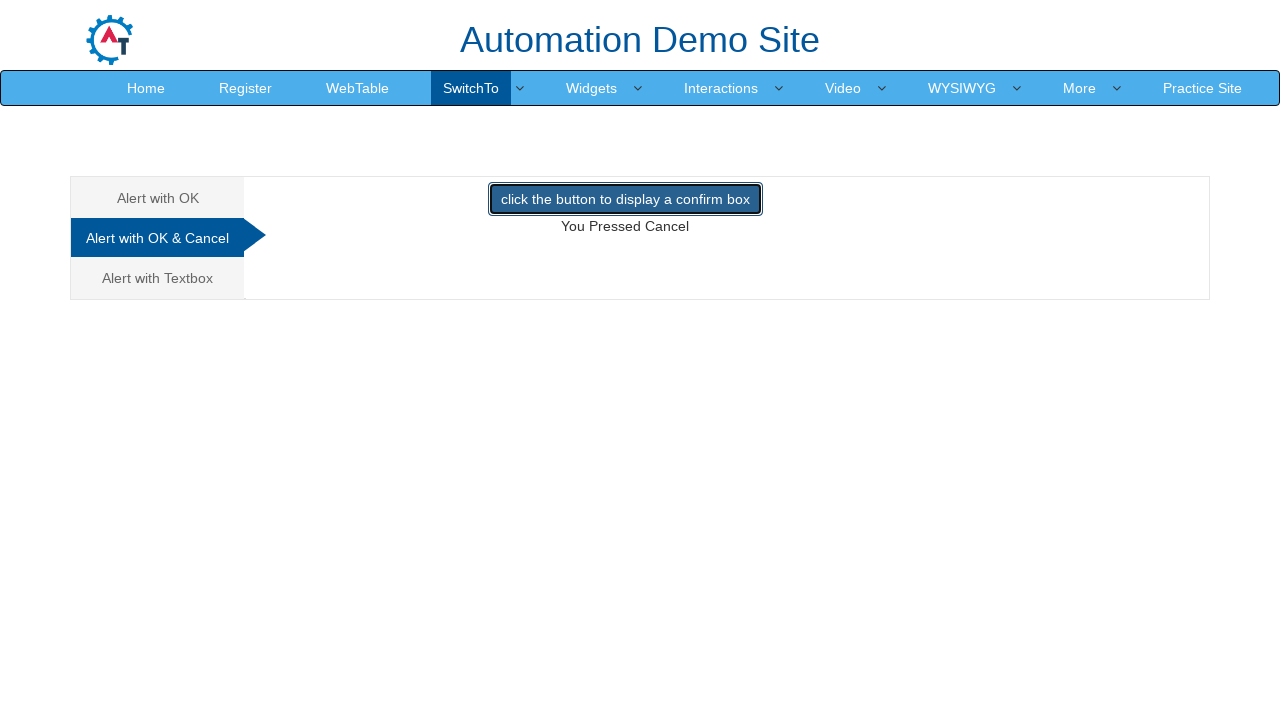

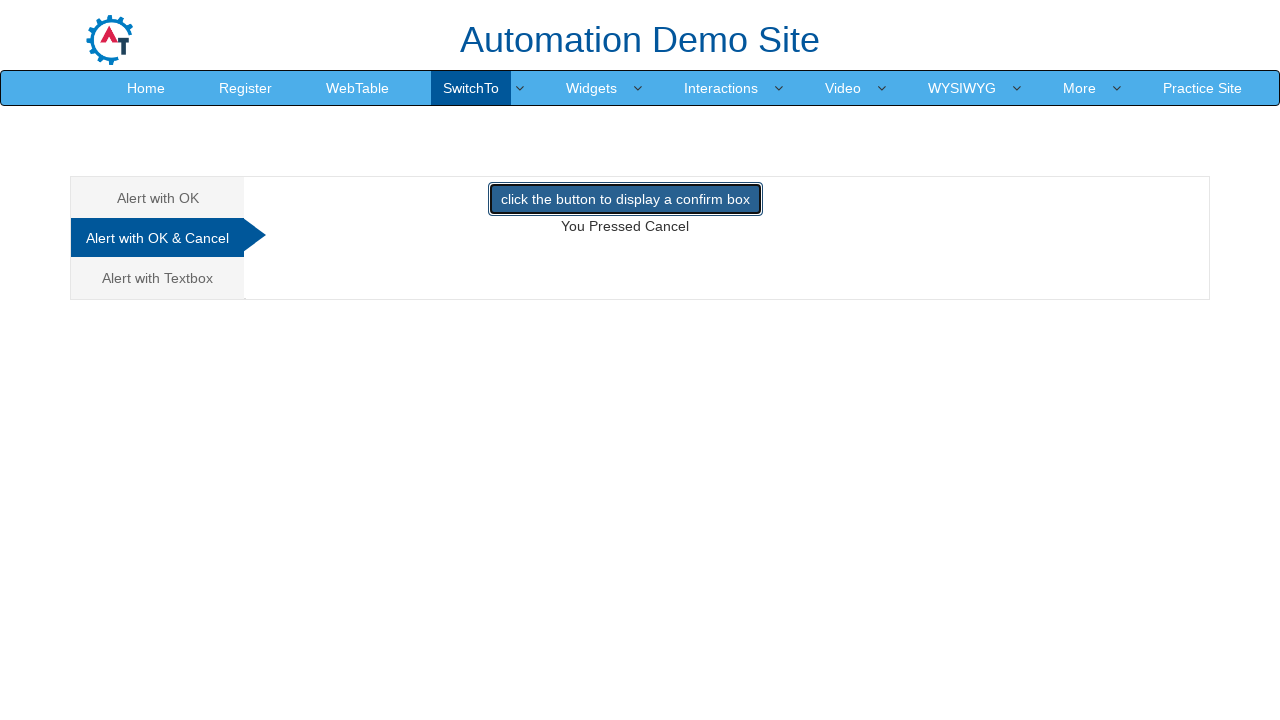